Navigates to Spark Korea website homepage and clicks on the quiz menu item, handling both mobile and PC layouts by attempting to click the main menu button first if needed.

Starting URL: https://sparkkorea.com/

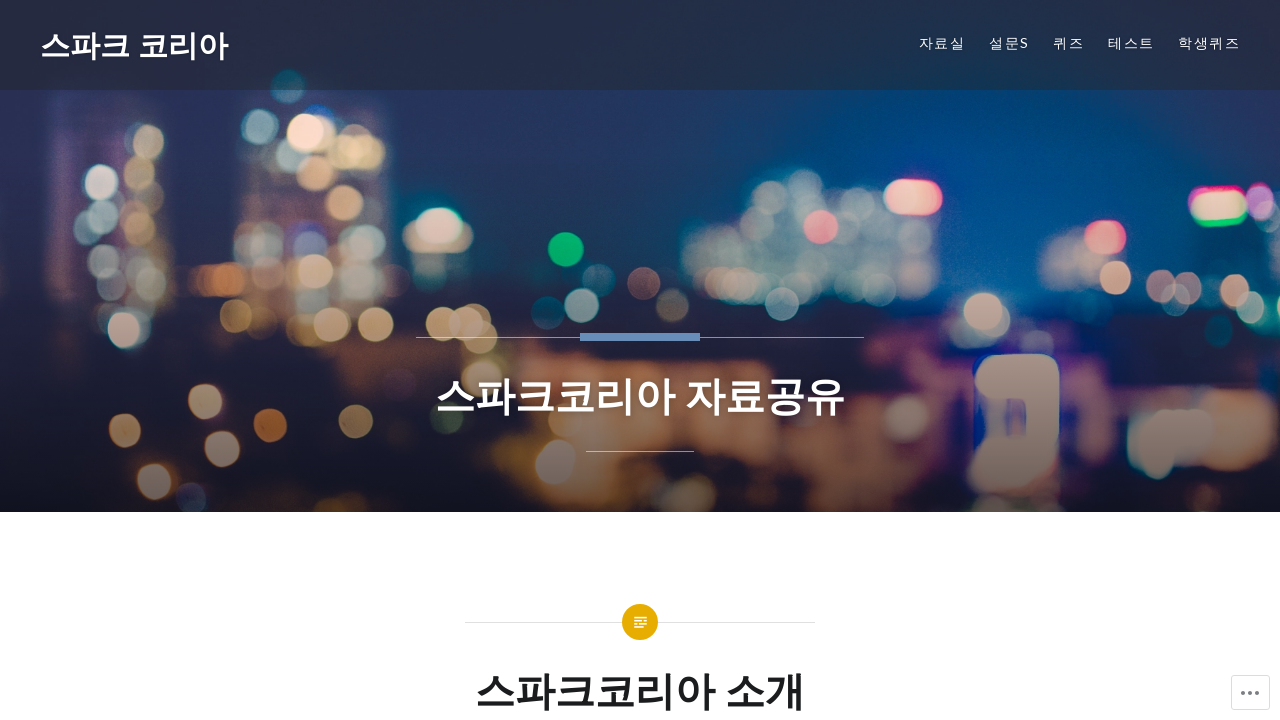

Clicked quiz menu item directly (PC layout) at (1069, 43) on xpath=//*[@id="menu-item-382"]/a
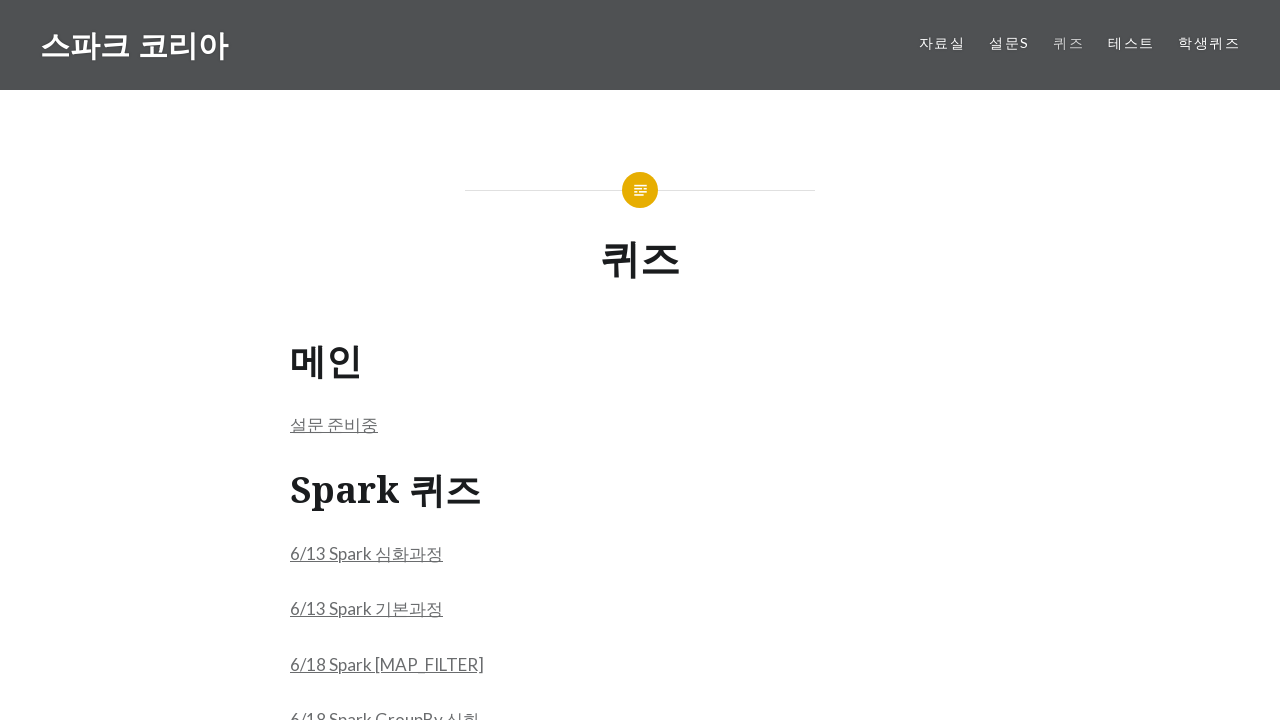

Navigation completed and page fully loaded
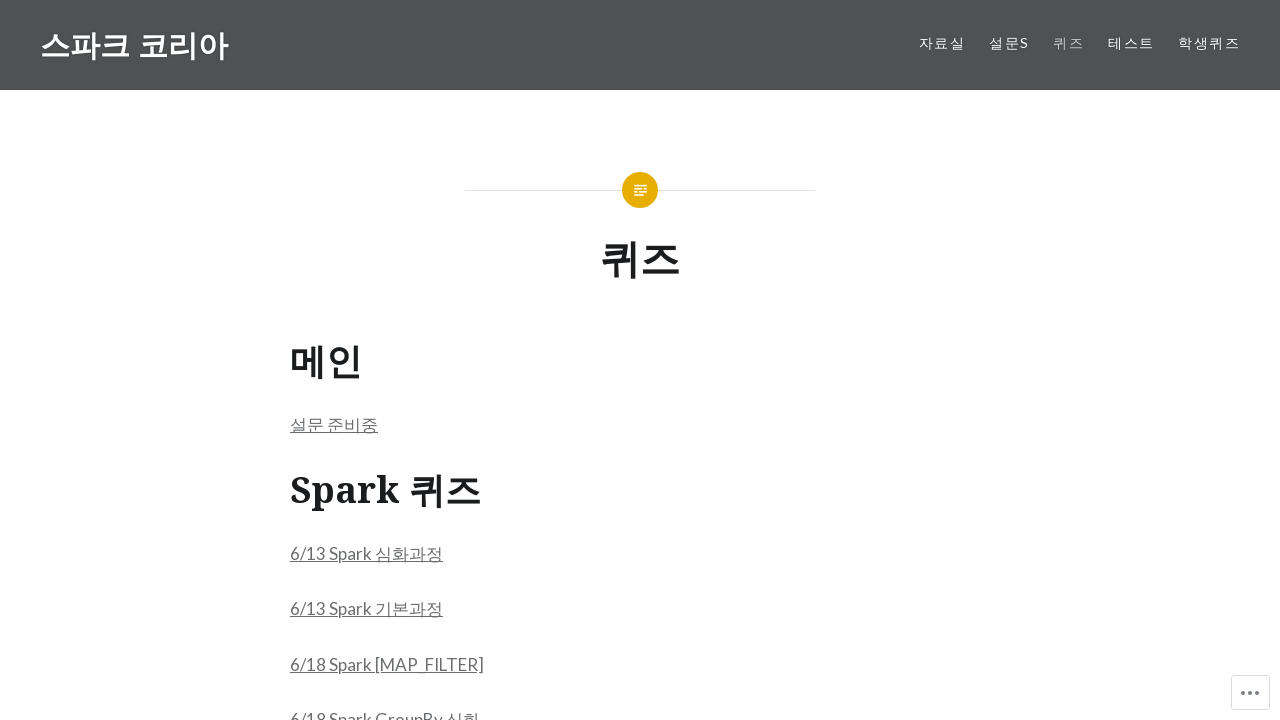

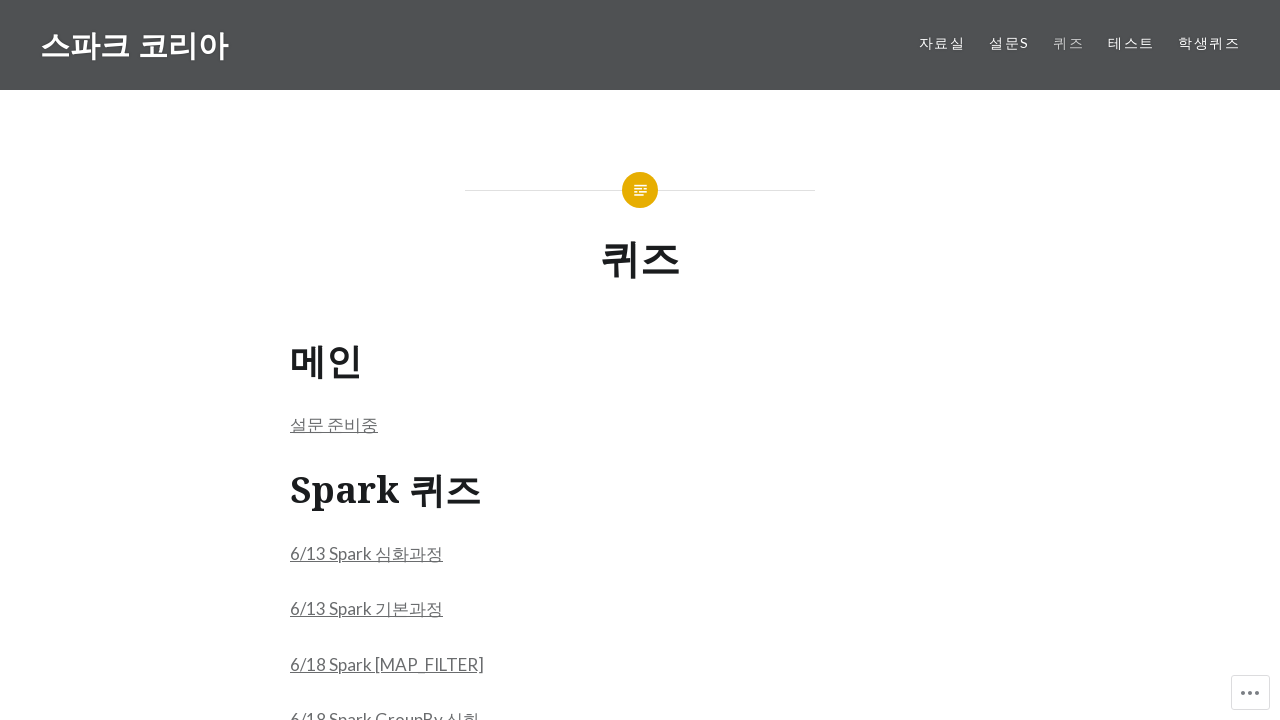